Tests that new todo items are appended to the bottom of the list by creating 3 items and verifying the count shows "3 items left".

Starting URL: https://demo.playwright.dev/todomvc

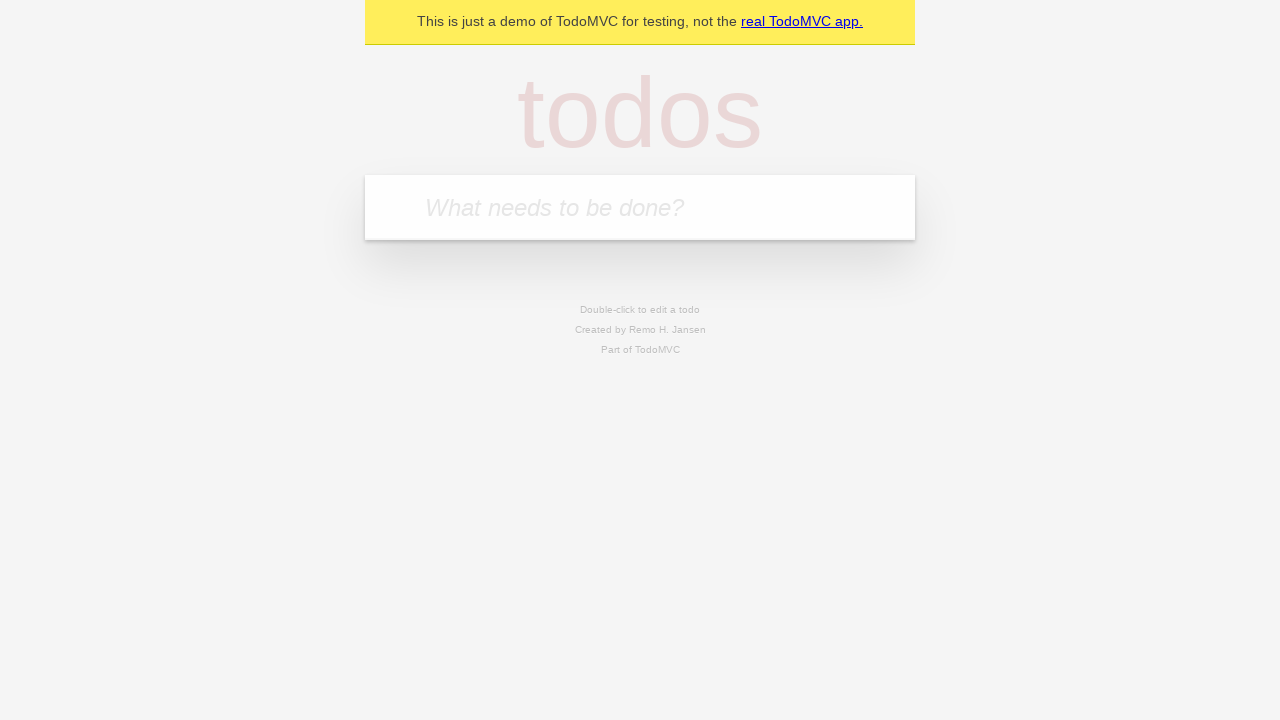

Filled todo input with 'buy some cheese' on input[placeholder='What needs to be done?']
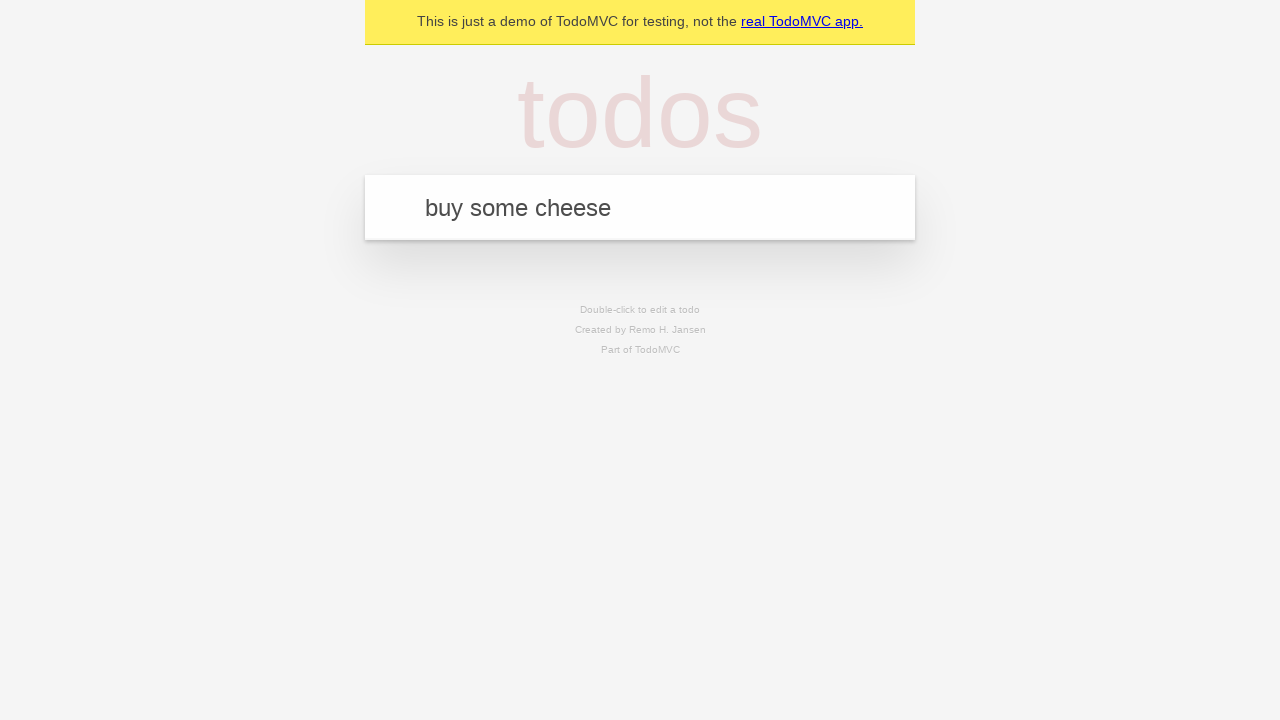

Pressed Enter to create first todo item on input[placeholder='What needs to be done?']
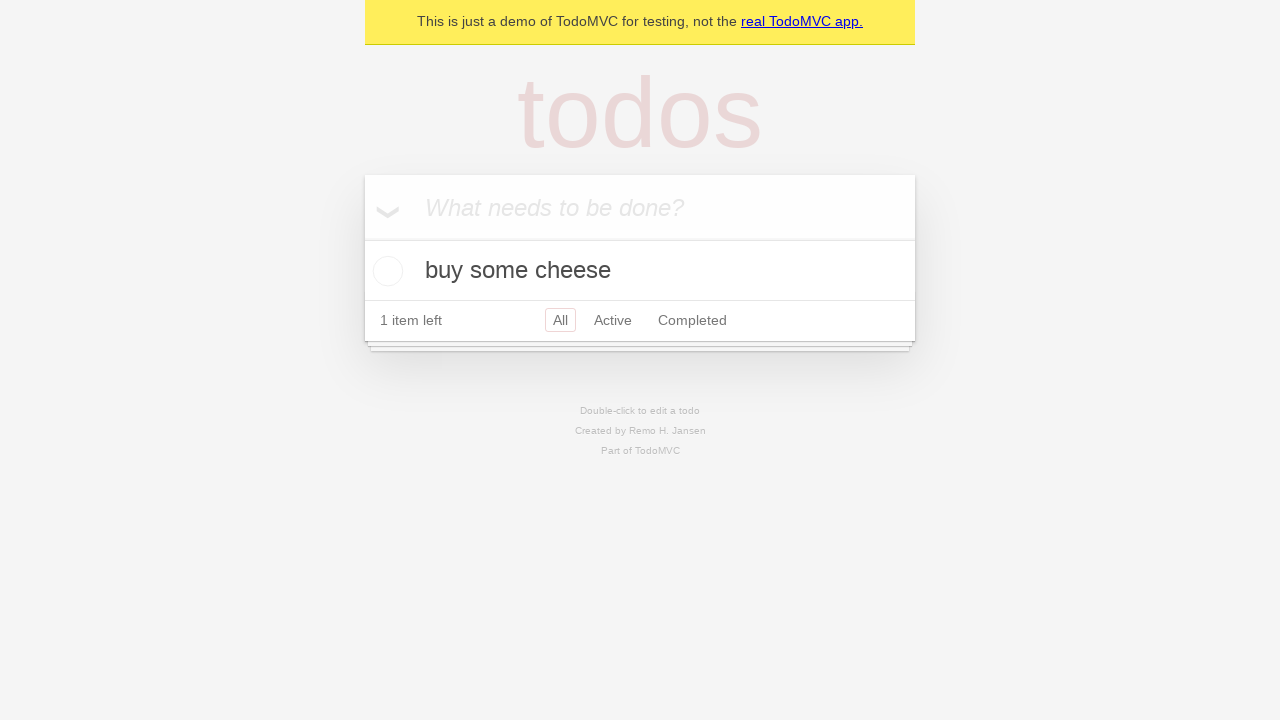

Filled todo input with 'feed the cat' on input[placeholder='What needs to be done?']
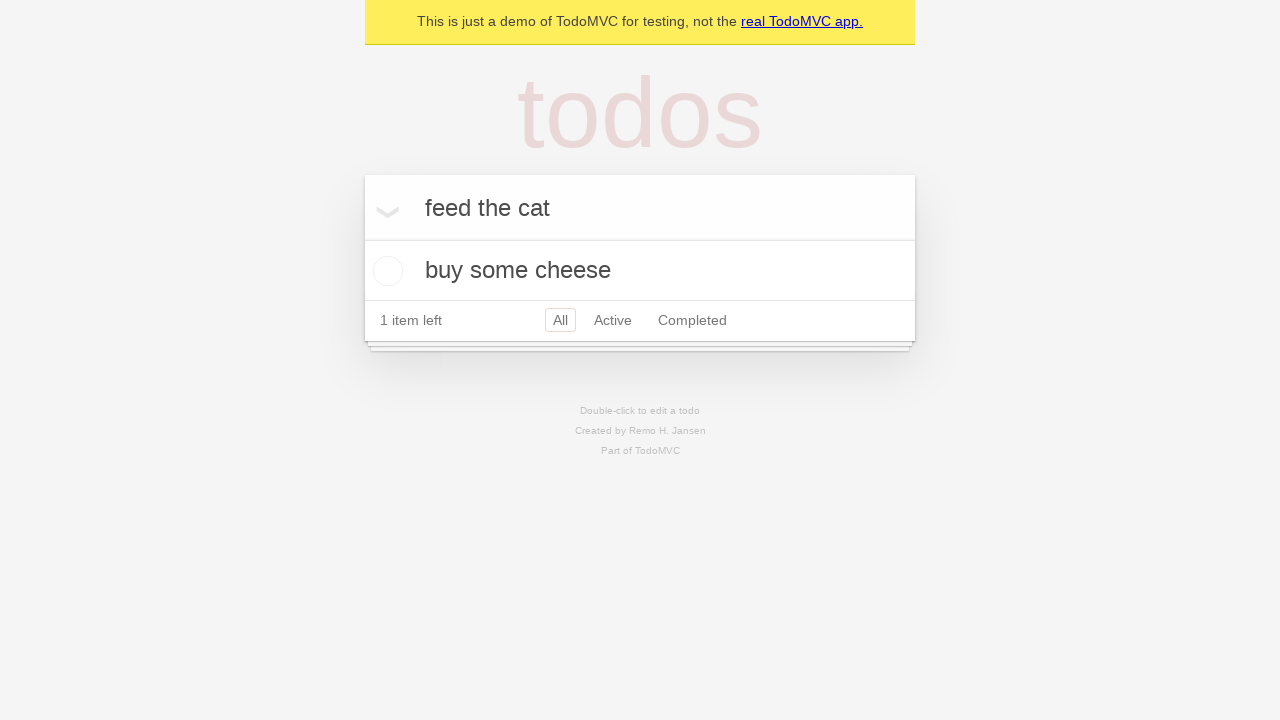

Pressed Enter to create second todo item on input[placeholder='What needs to be done?']
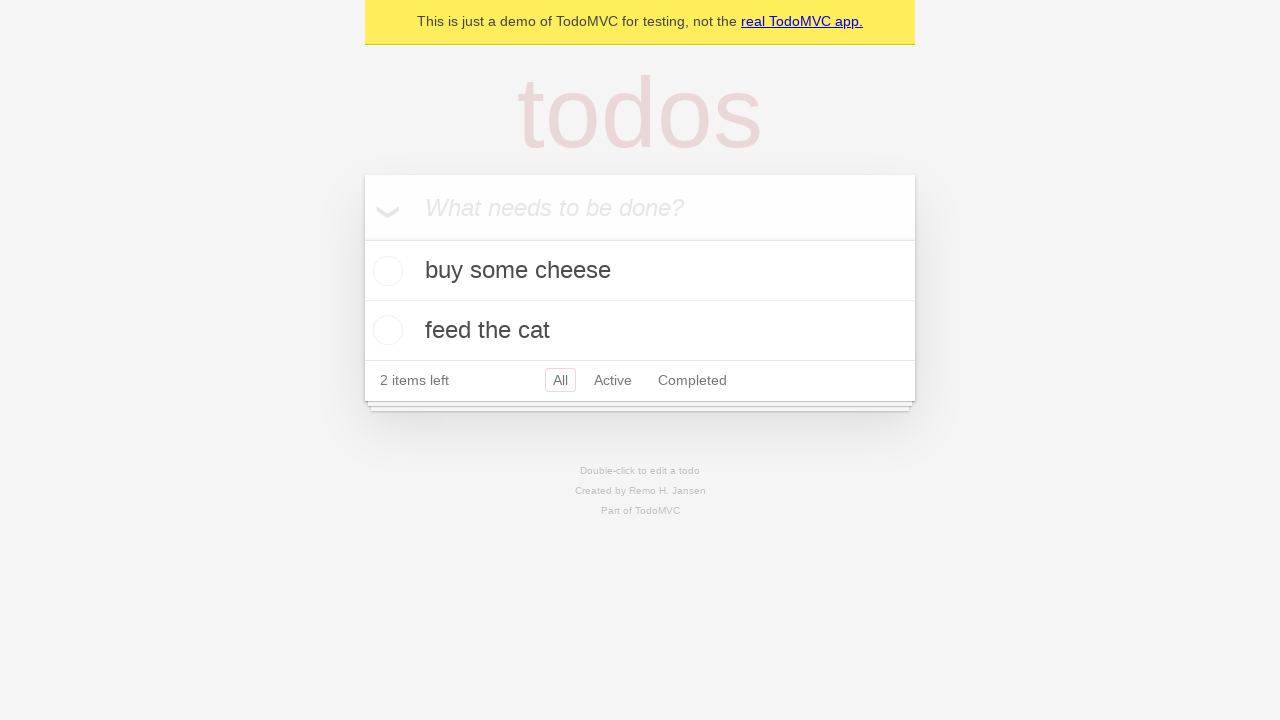

Filled todo input with 'book a doctors appointment' on input[placeholder='What needs to be done?']
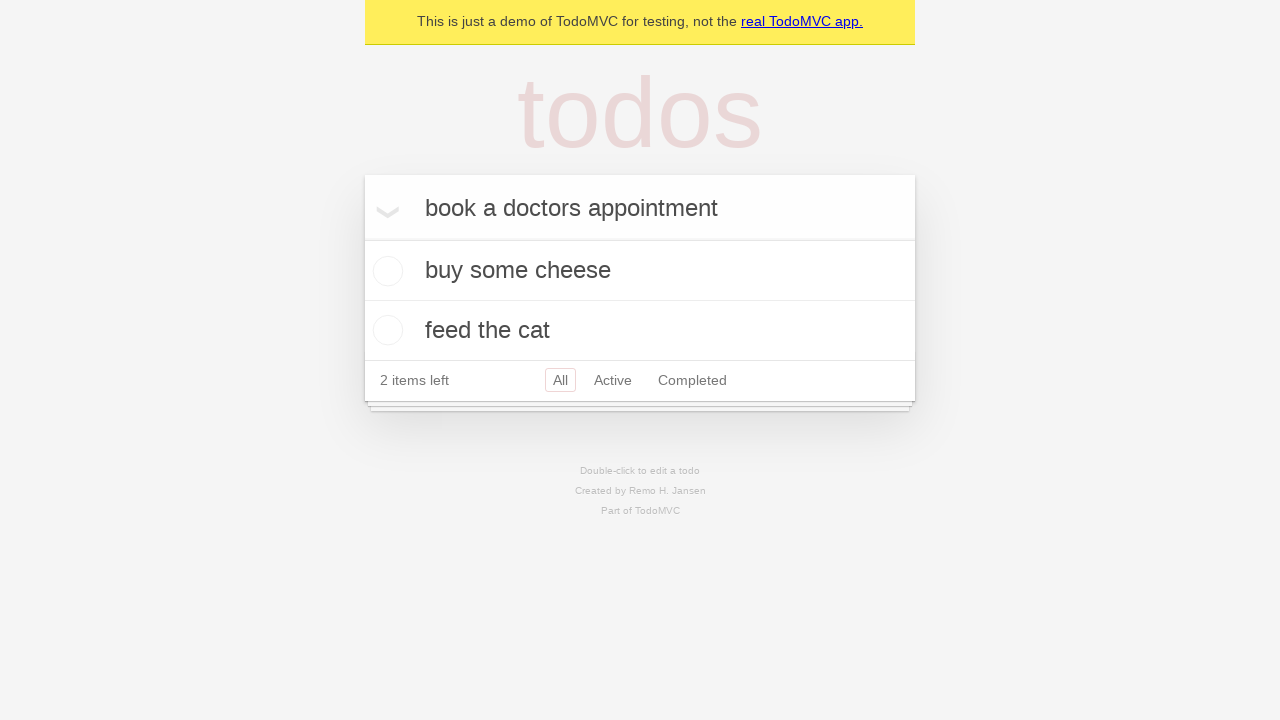

Pressed Enter to create third todo item on input[placeholder='What needs to be done?']
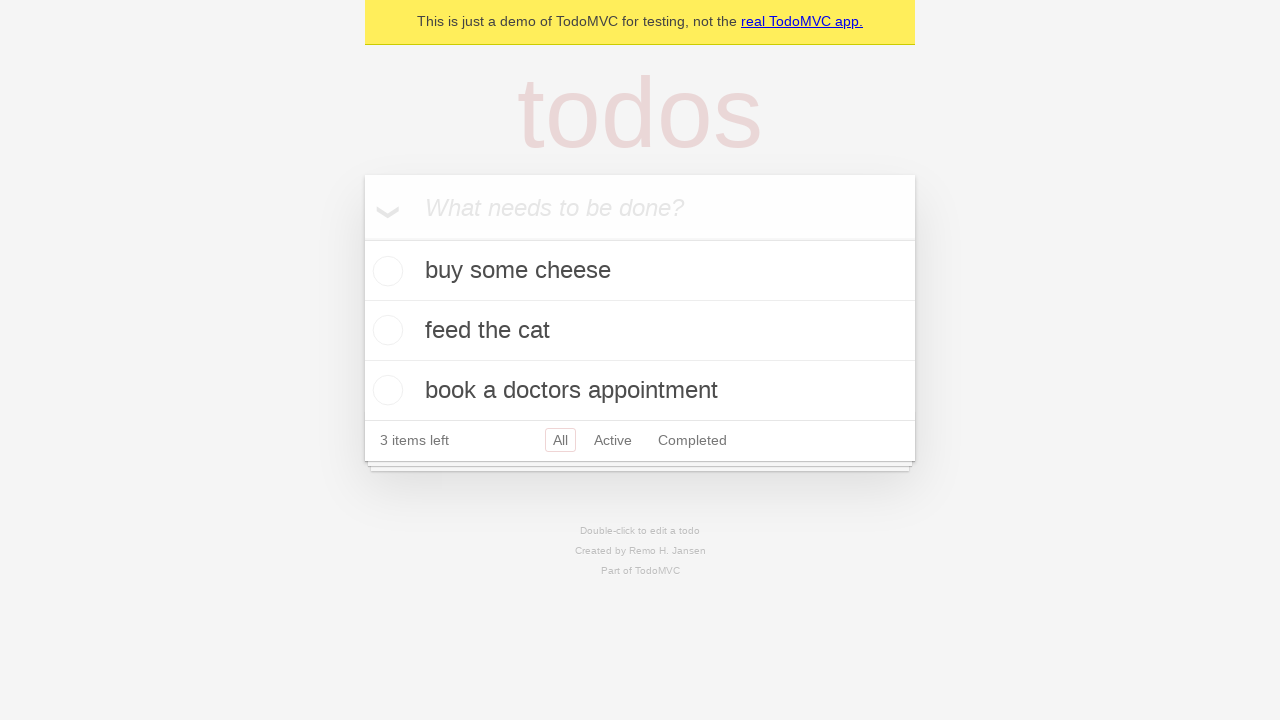

Verified that '3 items left' counter is visible, confirming all items were appended to the list
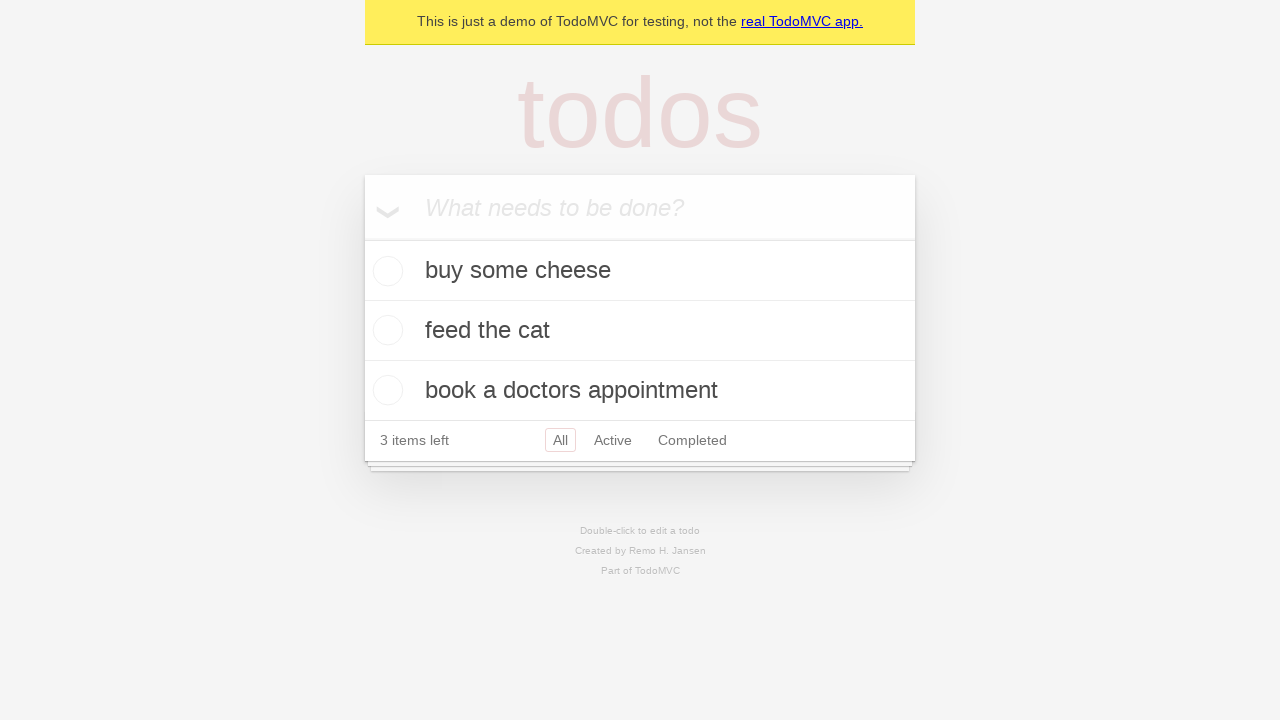

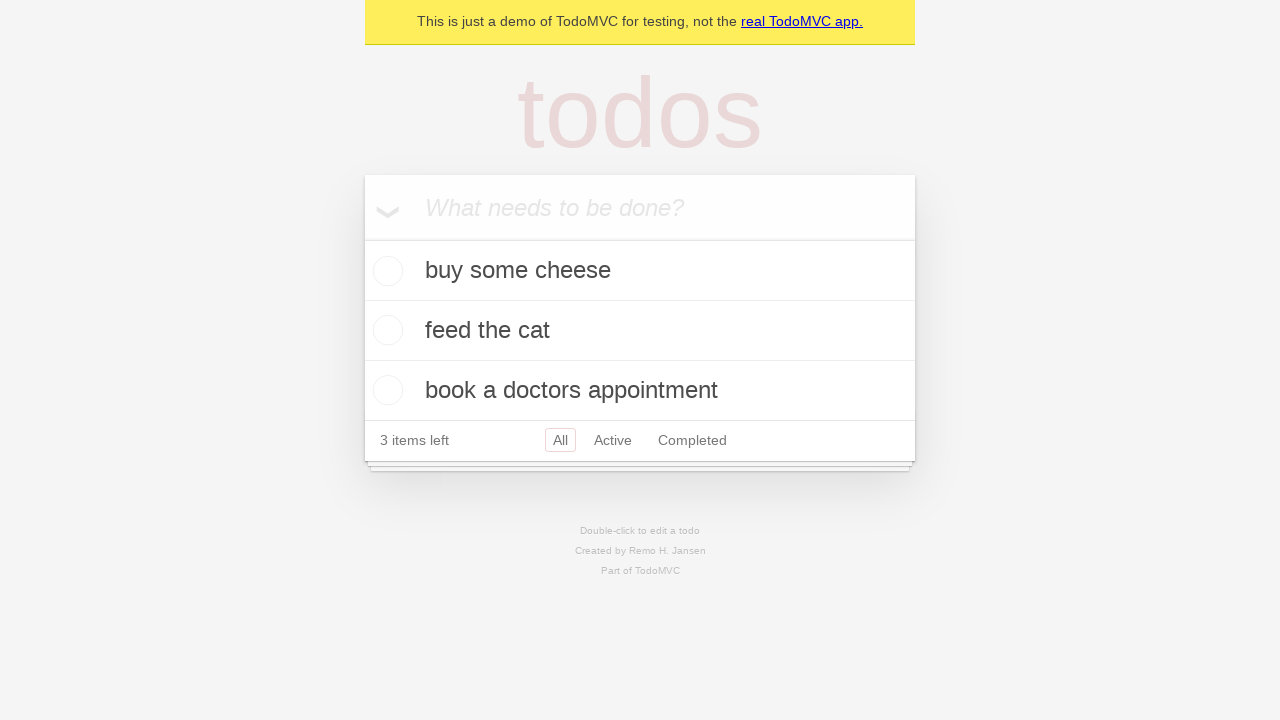